Tests a form submission on DemoQA by filling in text fields for name, email, and addresses, then submitting the form

Starting URL: https://demoqa.com/text-box

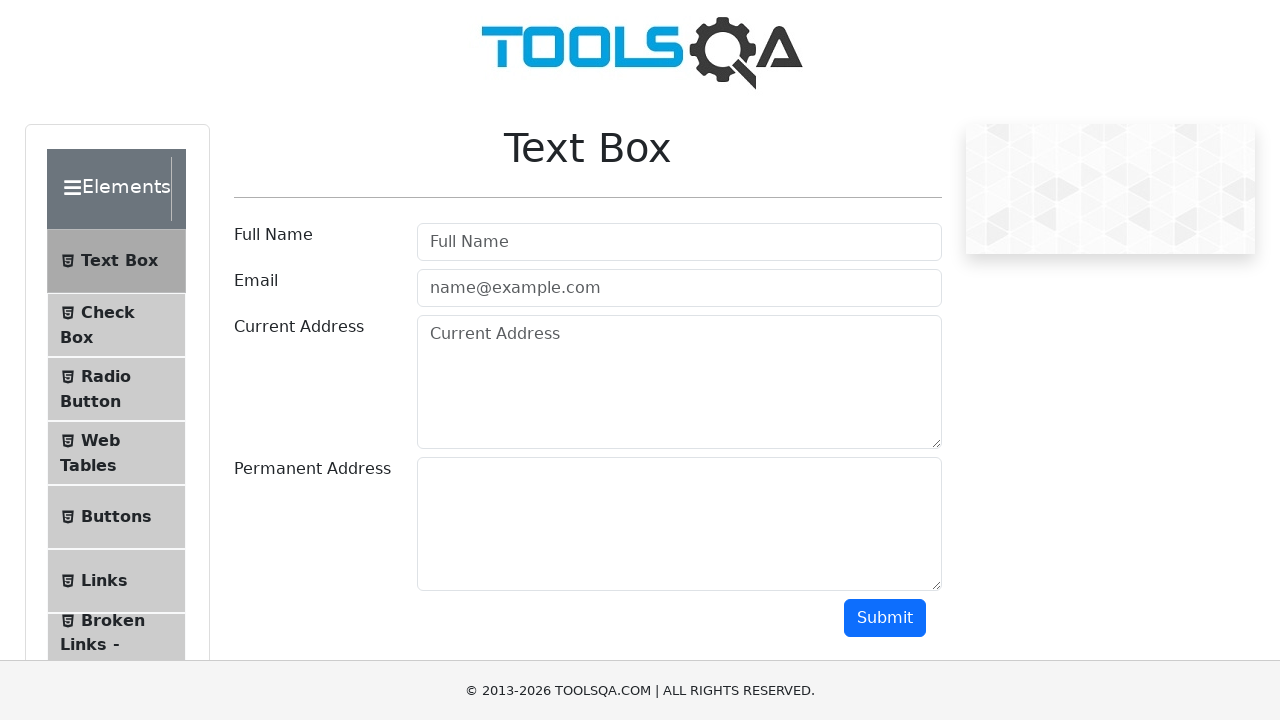

Filled full name field with 'Ömer ÖZ' on #userName
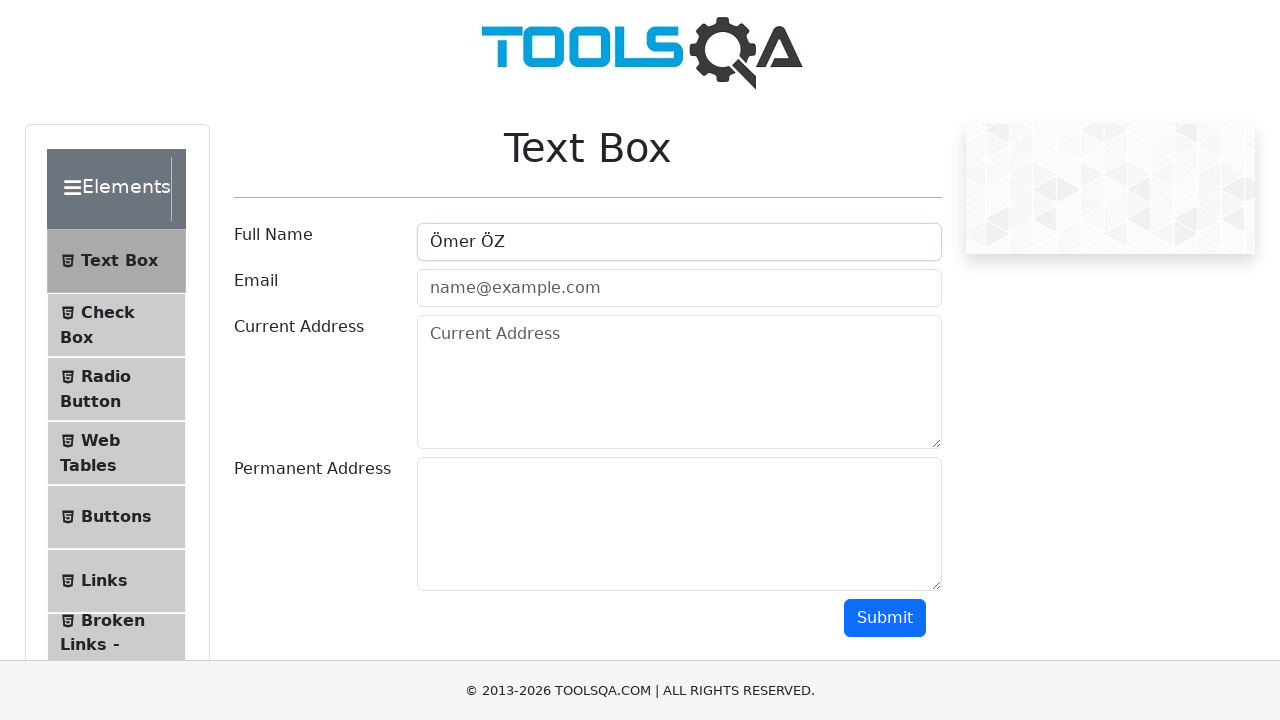

Filled email field with 'omer@gmail.com' on input#userEmail
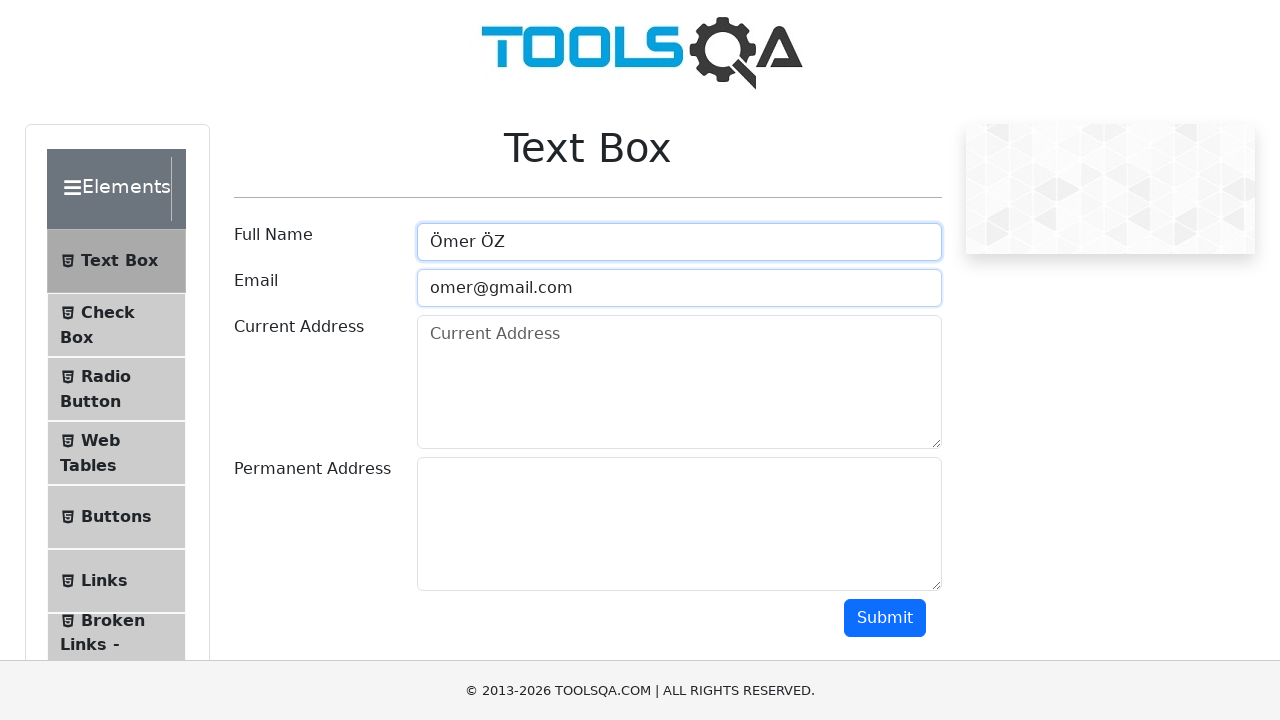

Filled current address field with 'Turkiye' on #currentAddress
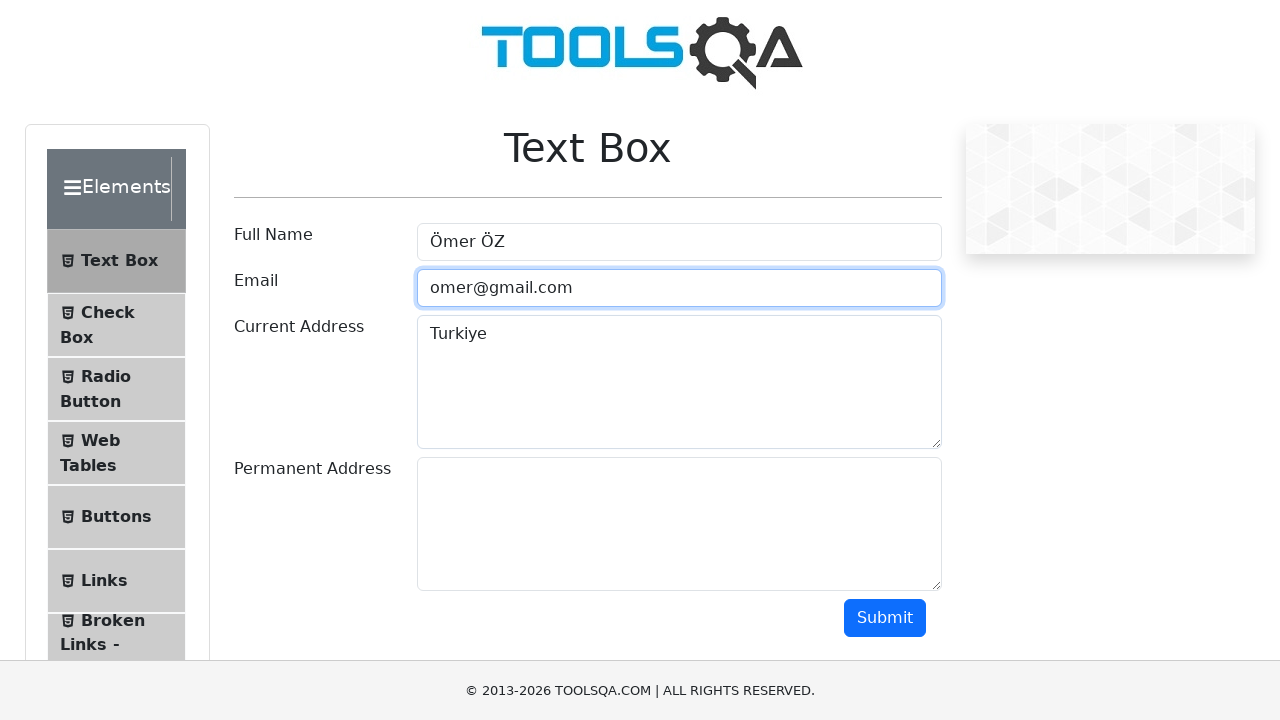

Scrolled down 450 pixels to view rest of form
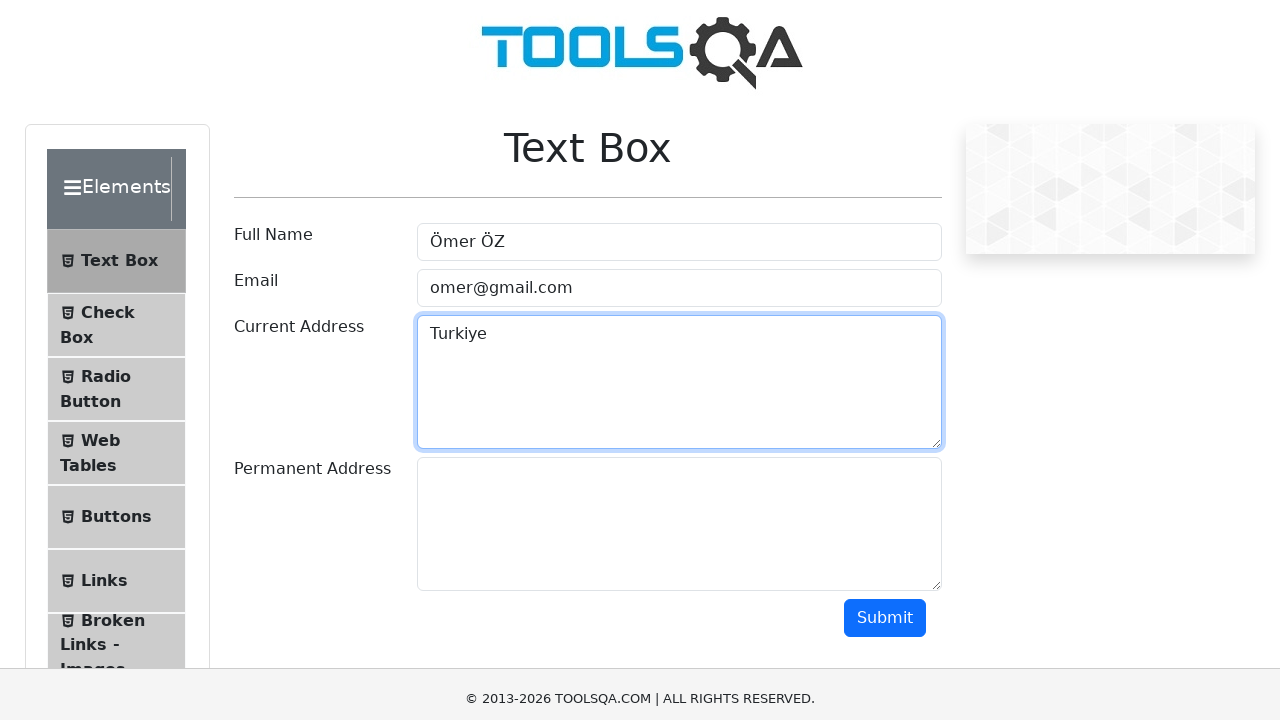

Filled permanent address field with 'Istanbul/Turkey' on textarea#permanentAddress
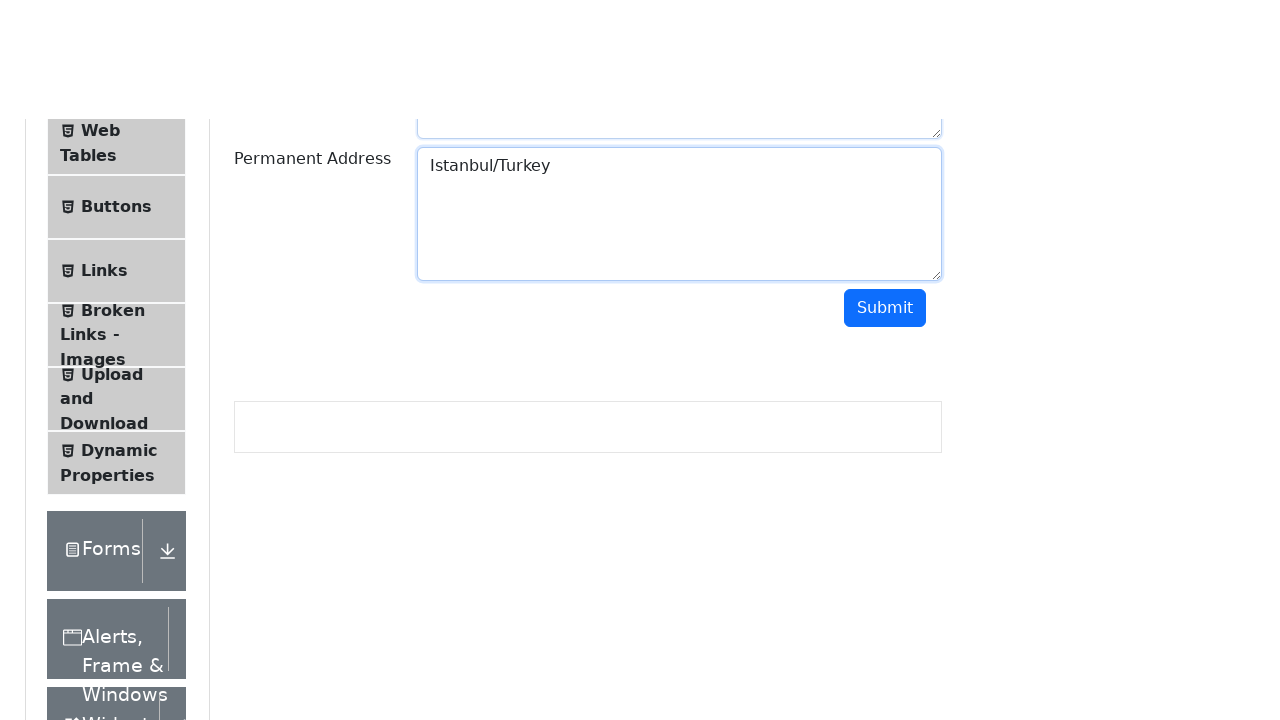

Clicked submit button to submit form at (885, 168) on #submit
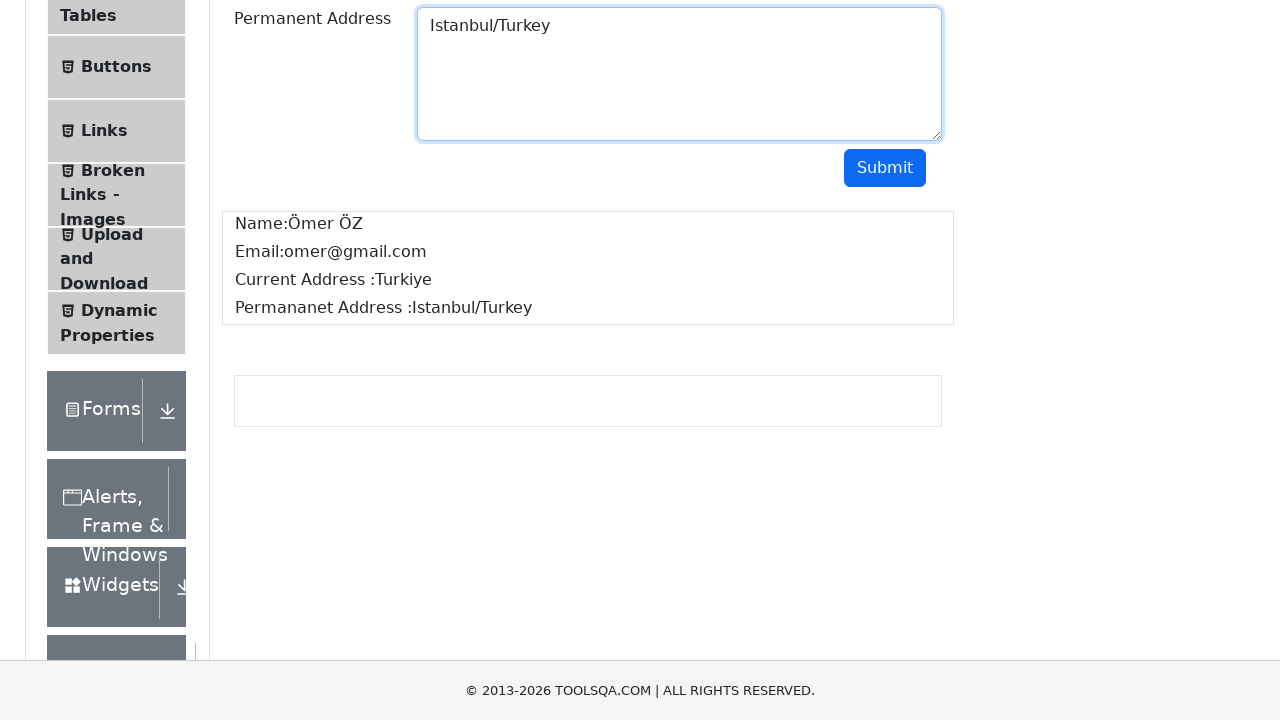

Waited 1000ms for form submission to complete
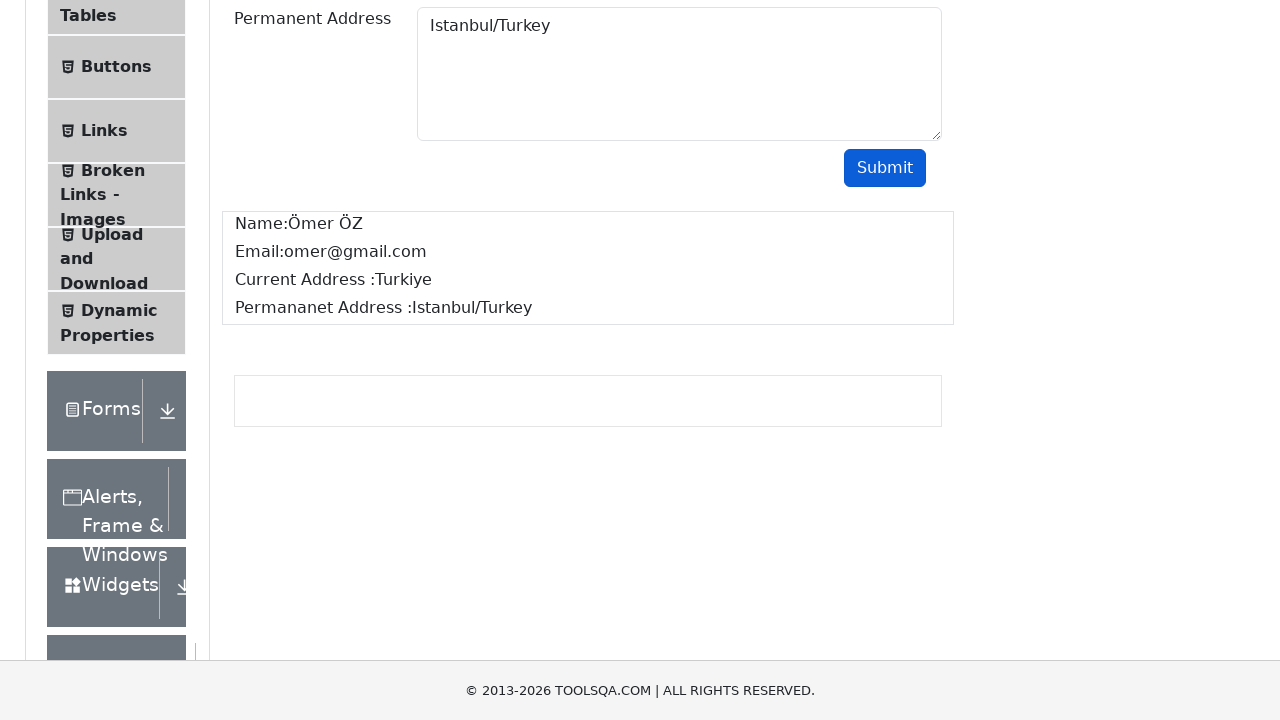

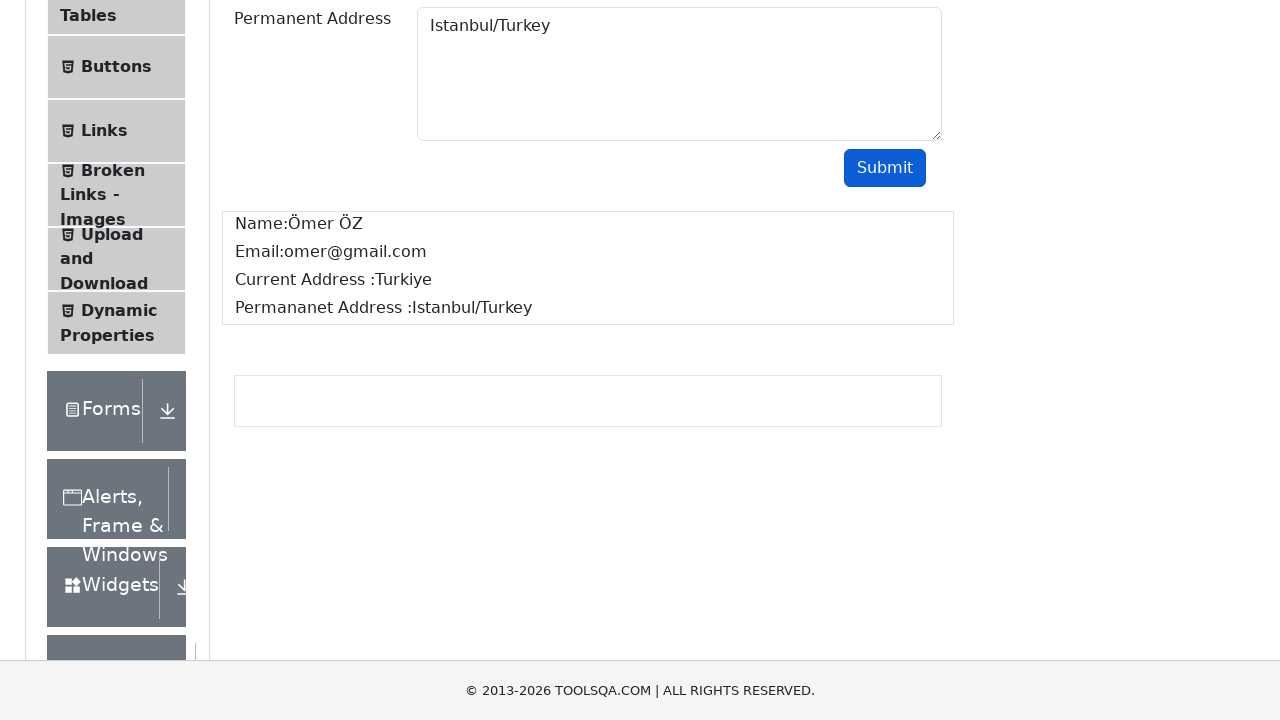